Tests JavaScript confirm dialog by first dismissing it (cancel) and then accepting it (OK), verifying the appropriate messages are displayed

Starting URL: https://practice.cydeo.com/javascript_alerts

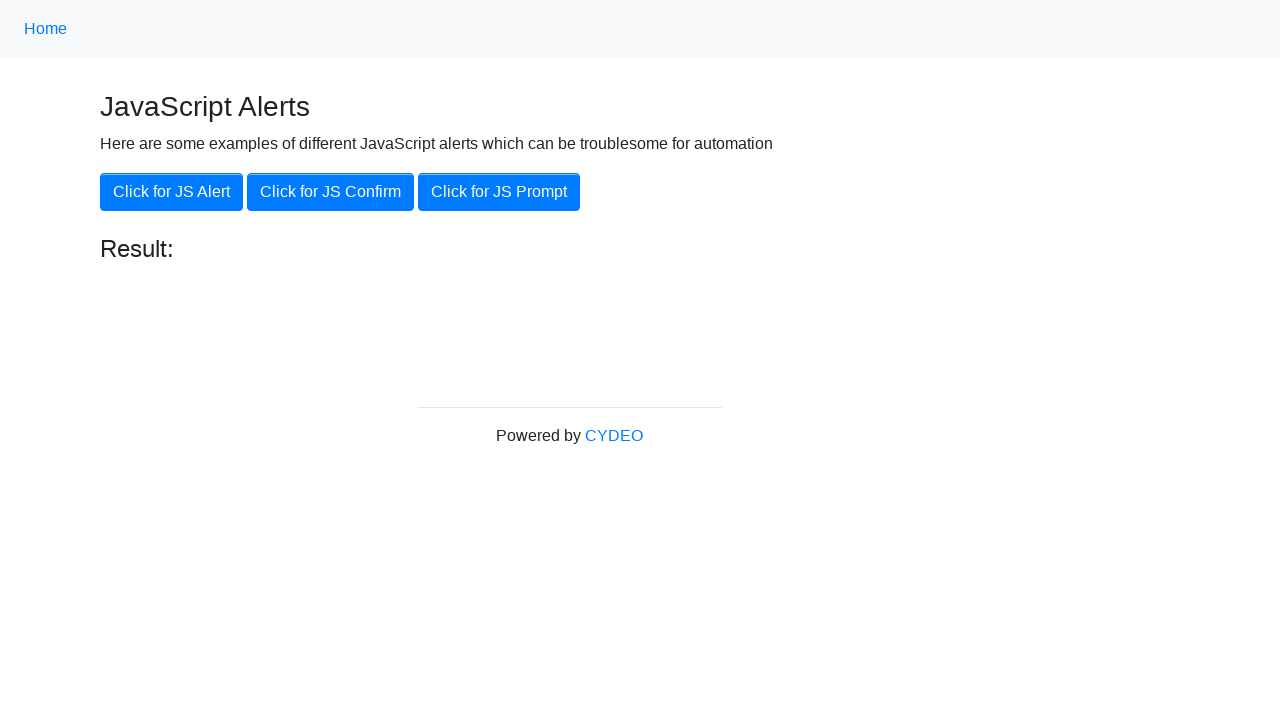

Navigated to JavaScript alerts practice page
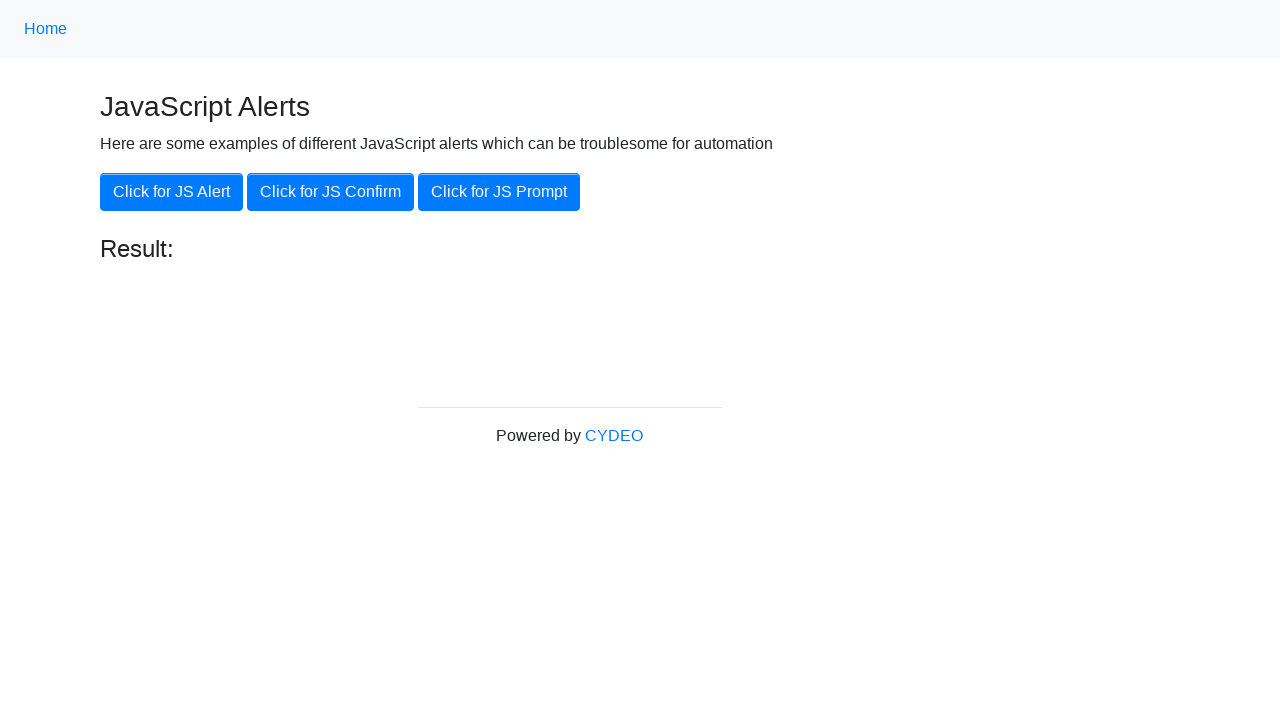

Located result element
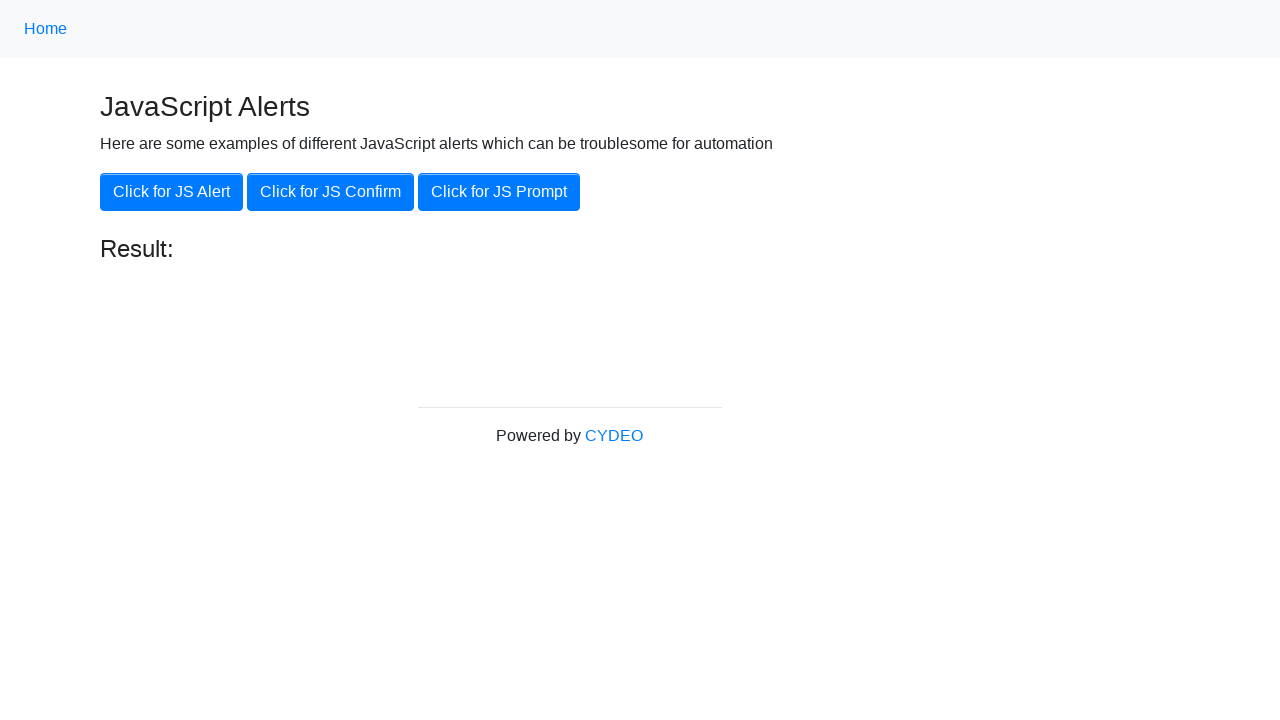

Clicked JS Confirm button and auto-dismissed the dialog (Cancel) at (330, 192) on button[onclick='jsConfirm()']
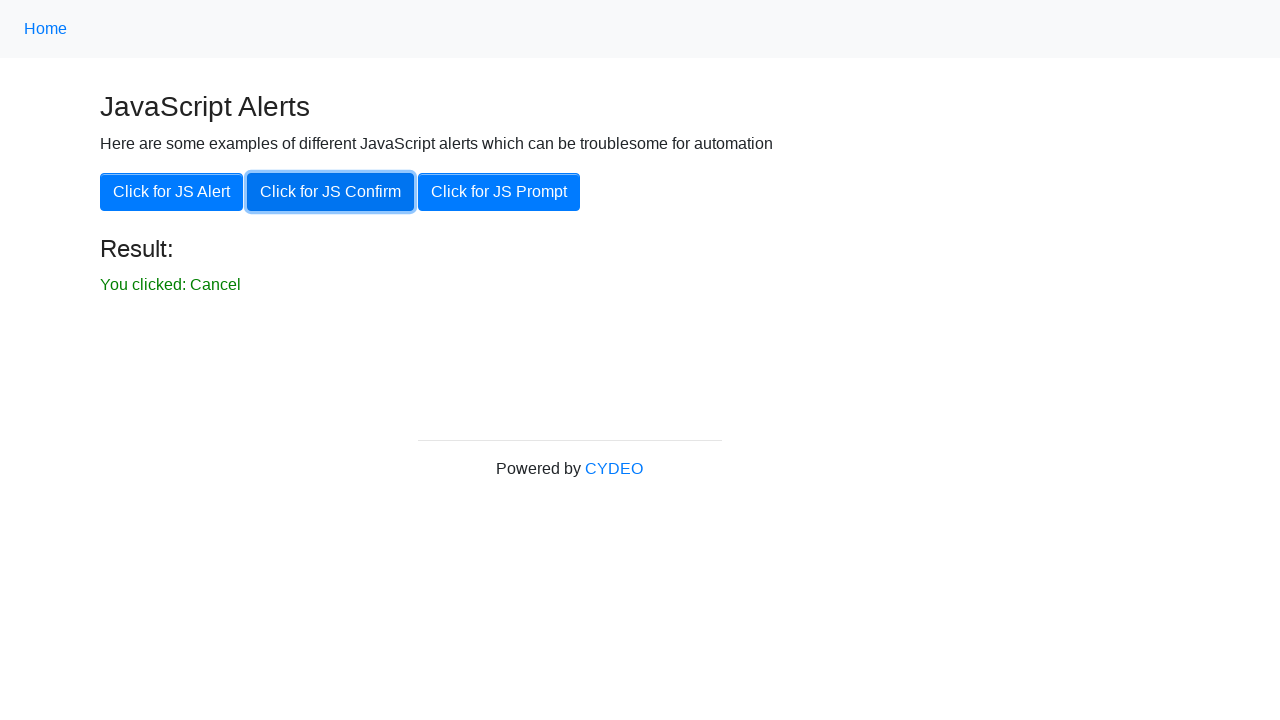

Verified that cancel message 'You clicked: Cancel' is displayed
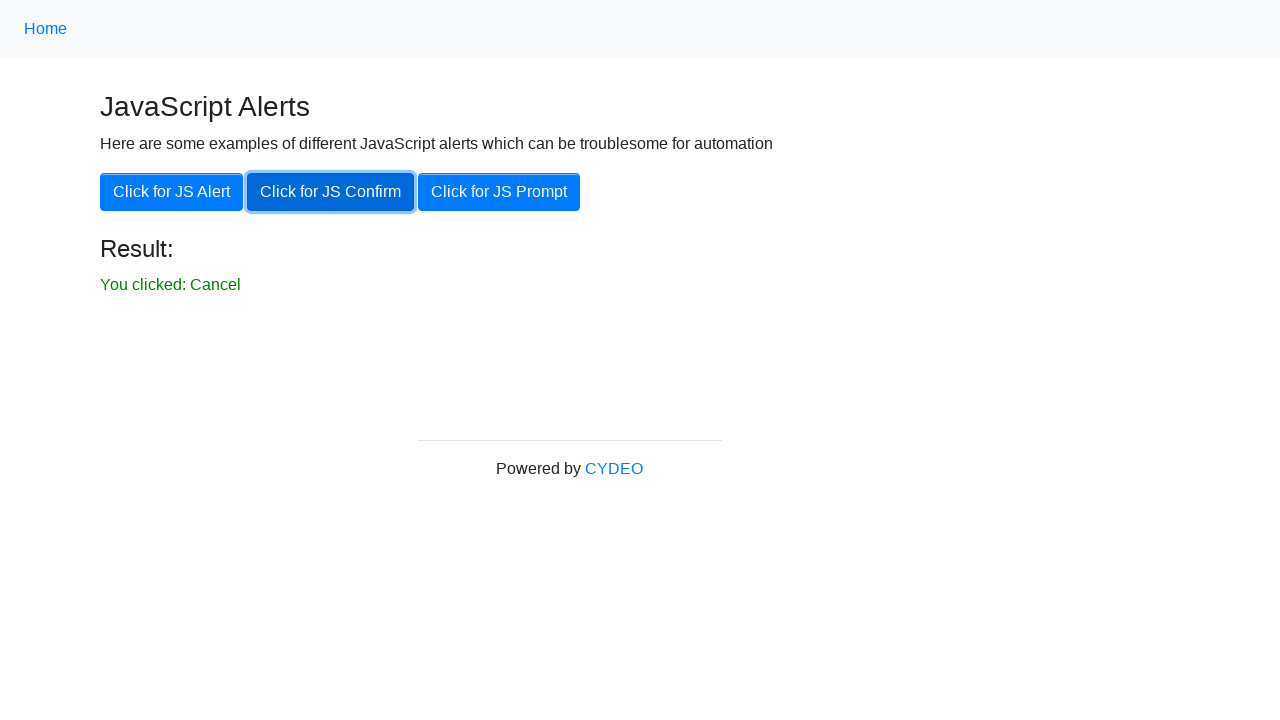

Set up dialog handler to accept the next dialog
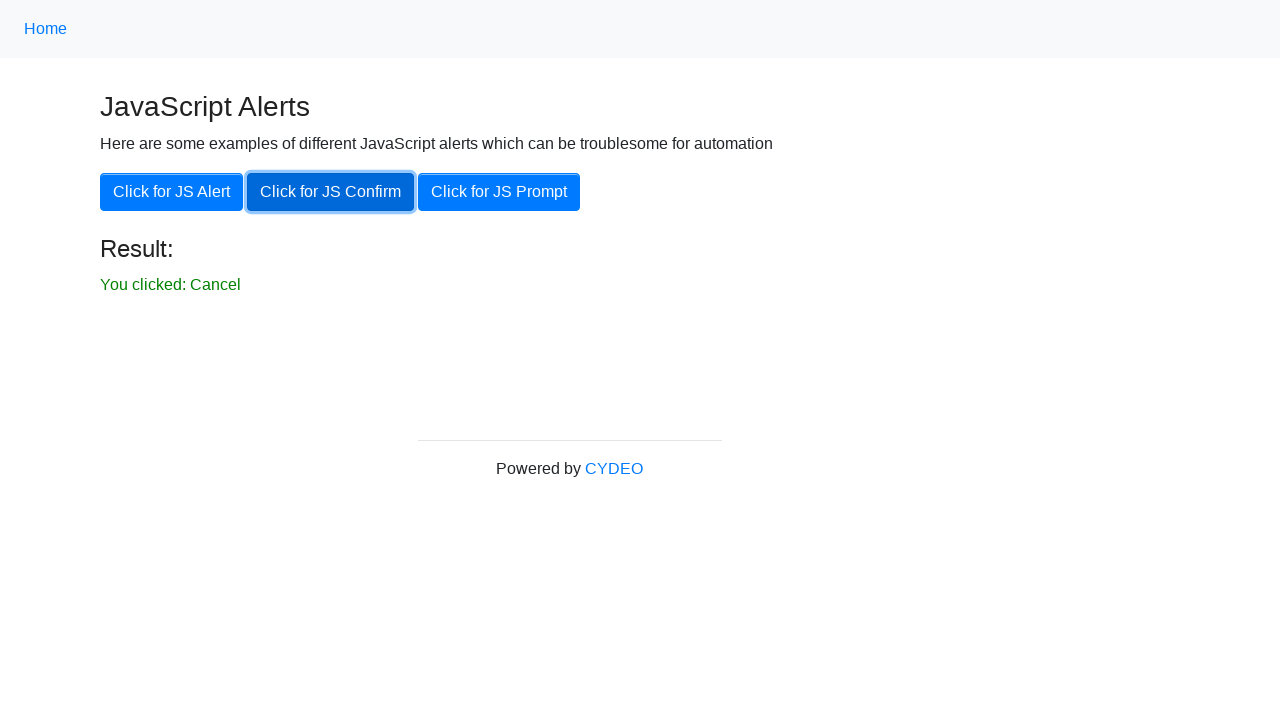

Clicked JS Confirm button and accepted the dialog (OK) at (330, 192) on xpath=//button[.='Click for JS Confirm']
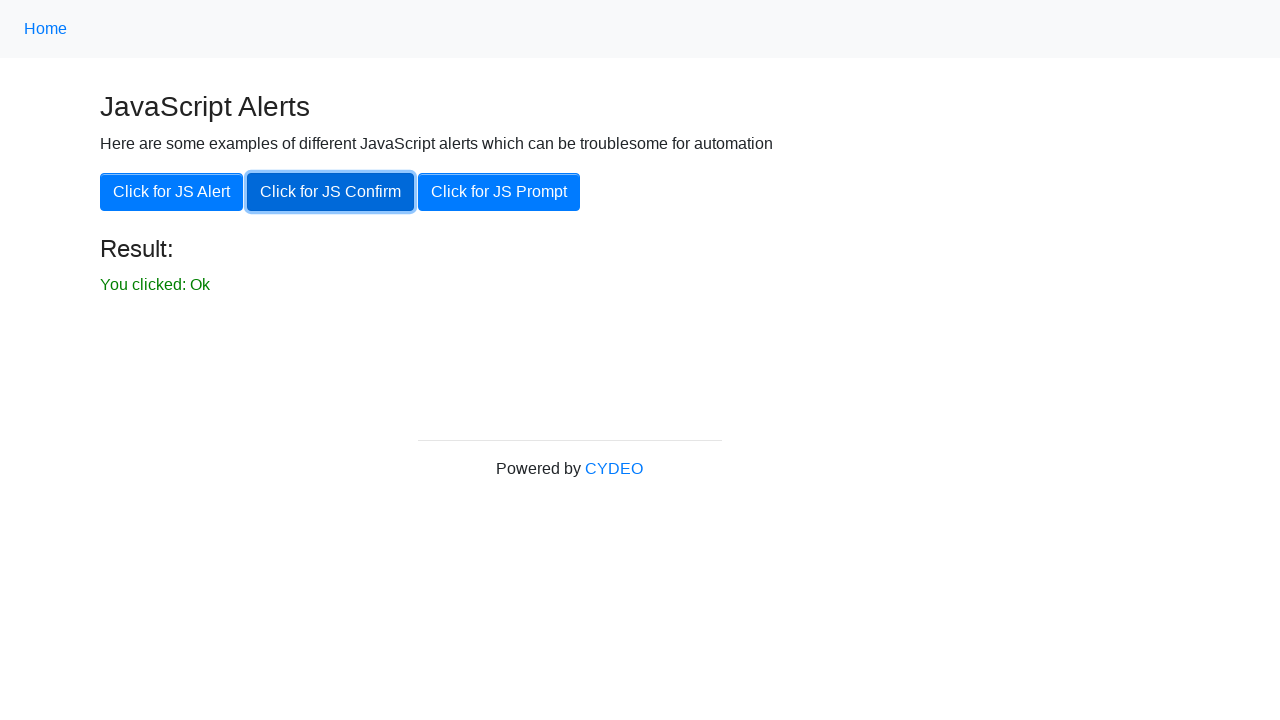

Verified that OK message 'You clicked: Ok' is displayed
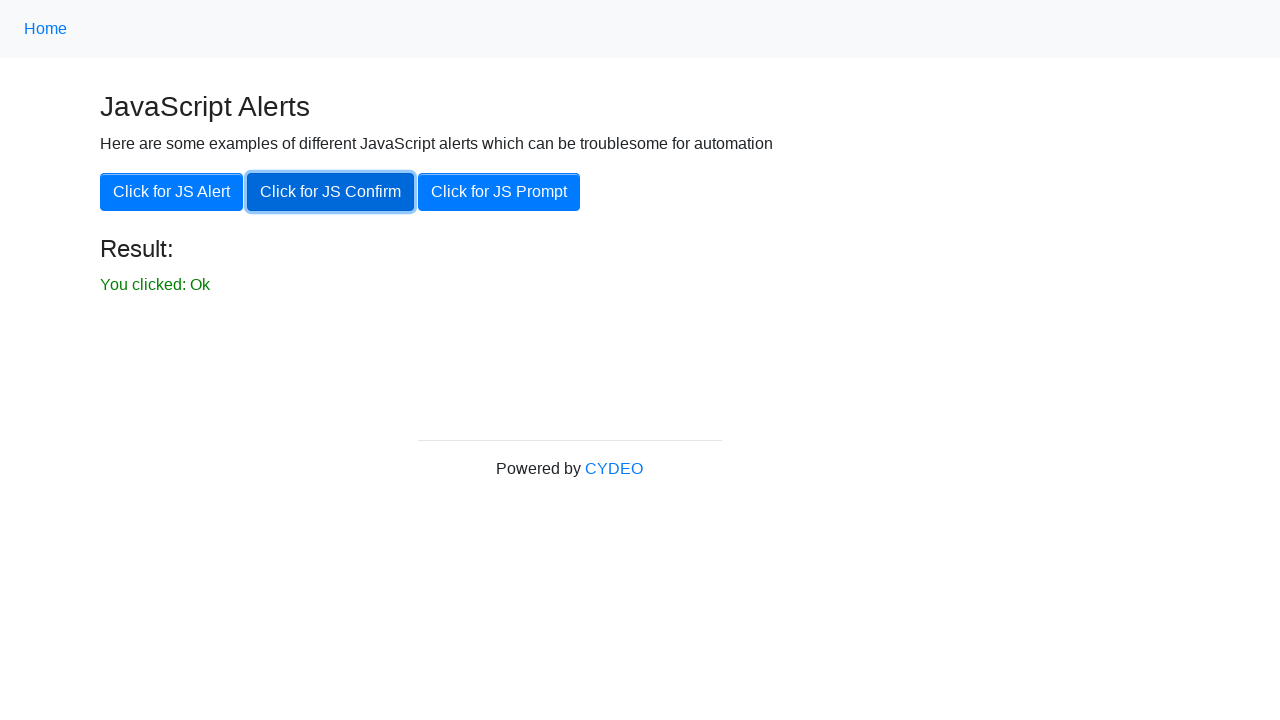

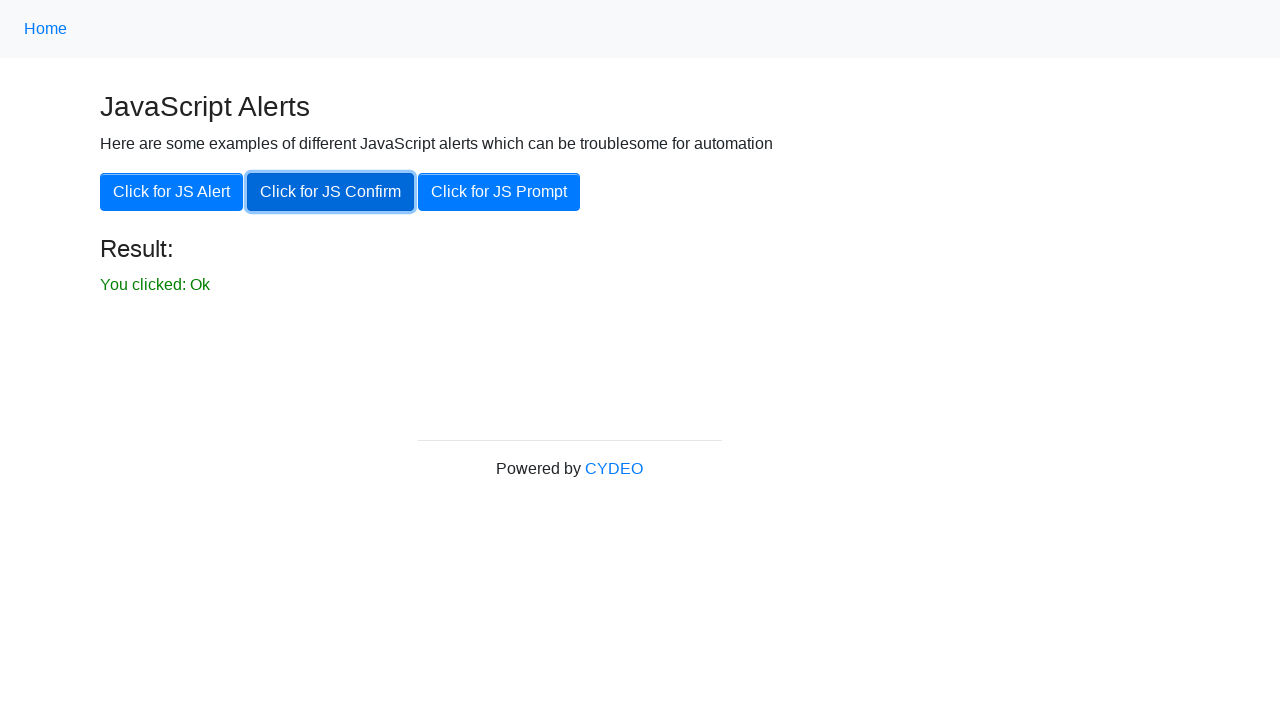